Tests JavaScript execution in the browser by clicking a button to trigger a notification, then using JavaScript to hide the notification element by changing its display style to none

Starting URL: https://the-internet.herokuapp.com/notification_message_rendered

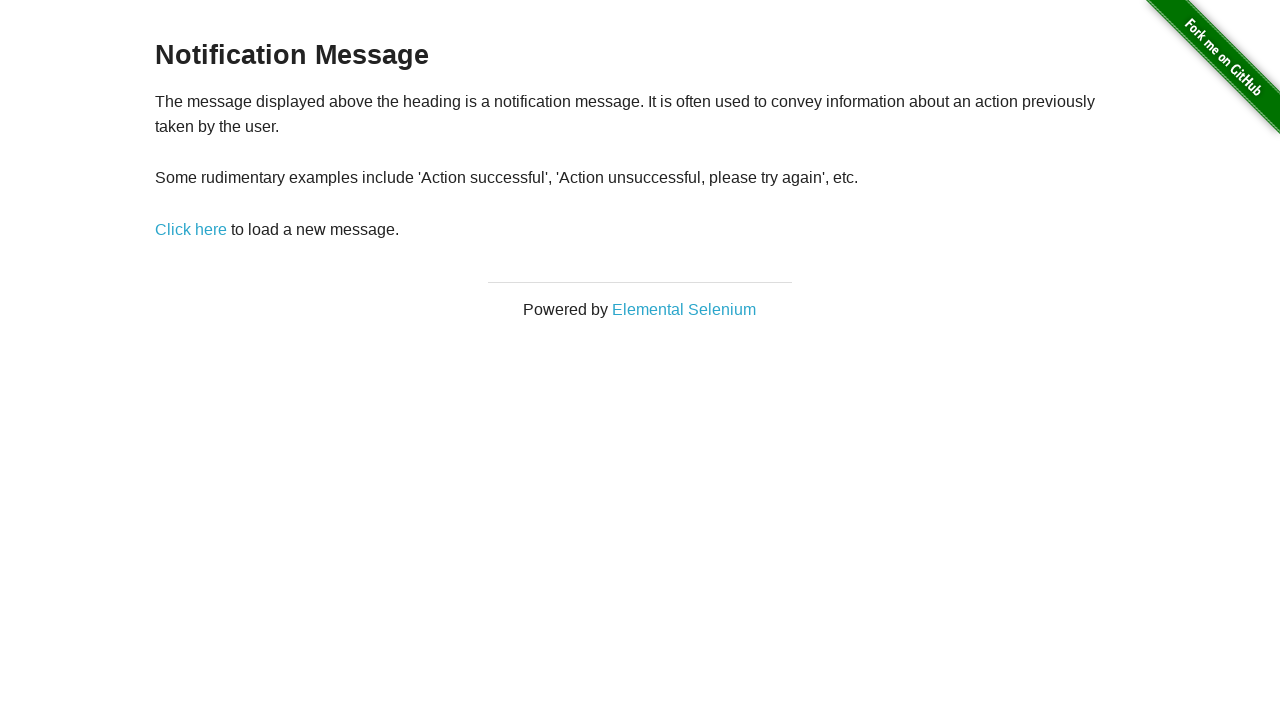

Clicked the 'Click here' link to trigger notification at (191, 229) on a:has-text('Click here')
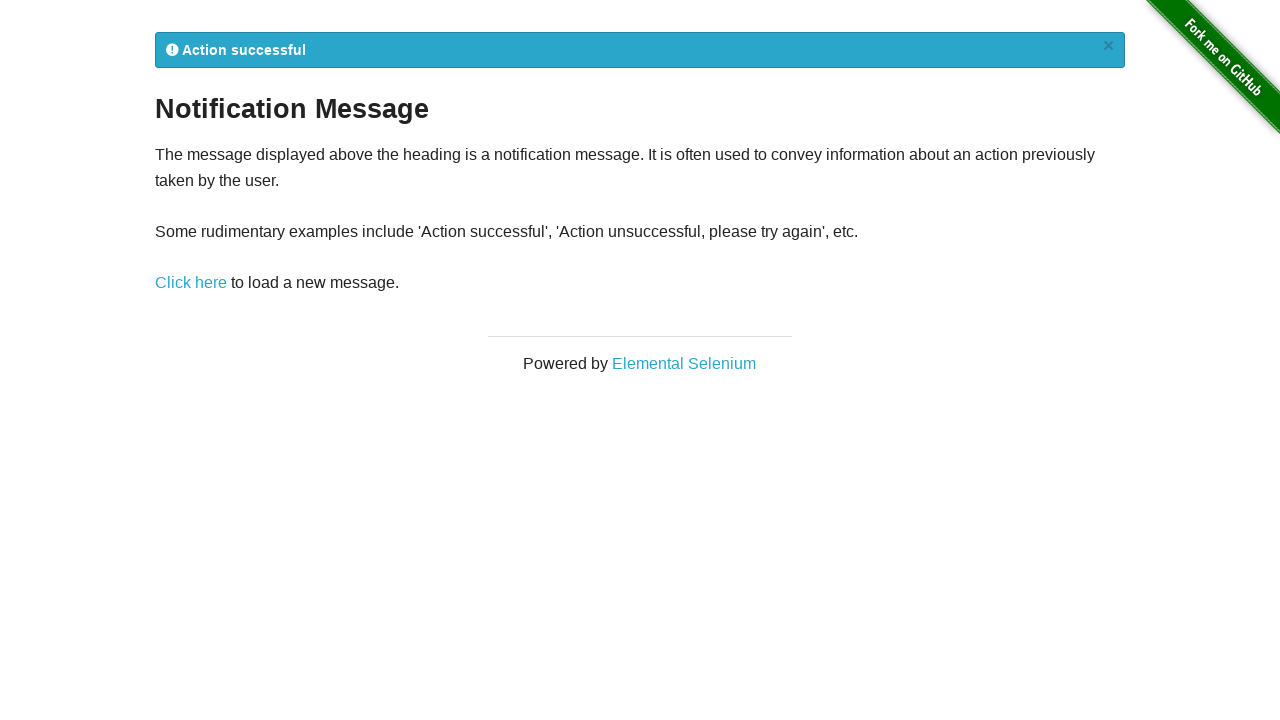

Notification message element appeared
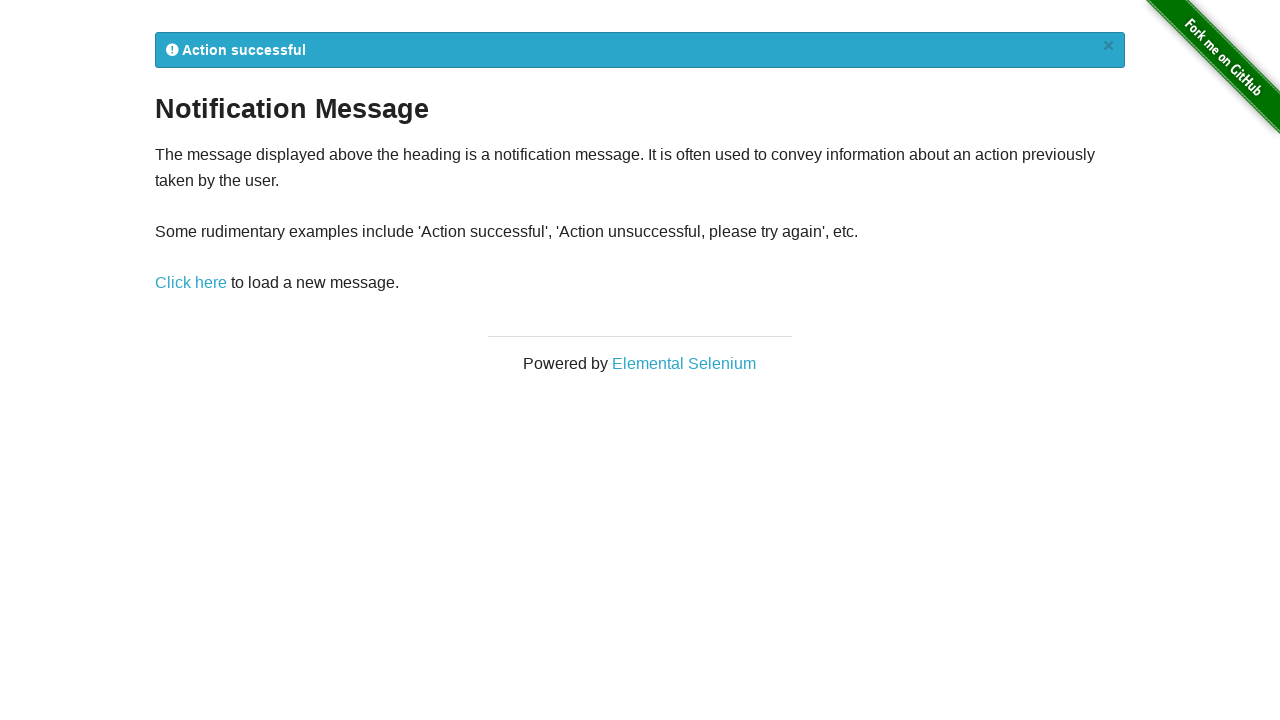

Executed JavaScript to hide notification by setting display to 'none'
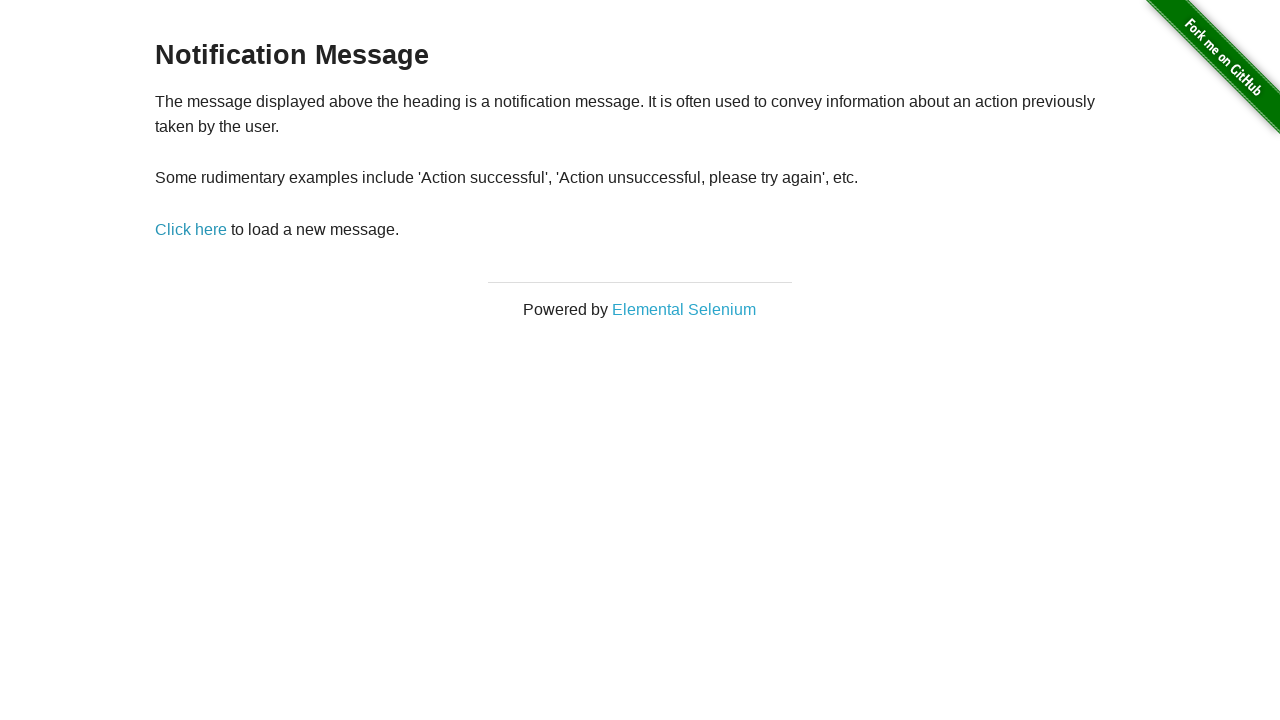

Verified that notification element is hidden (display property is 'none')
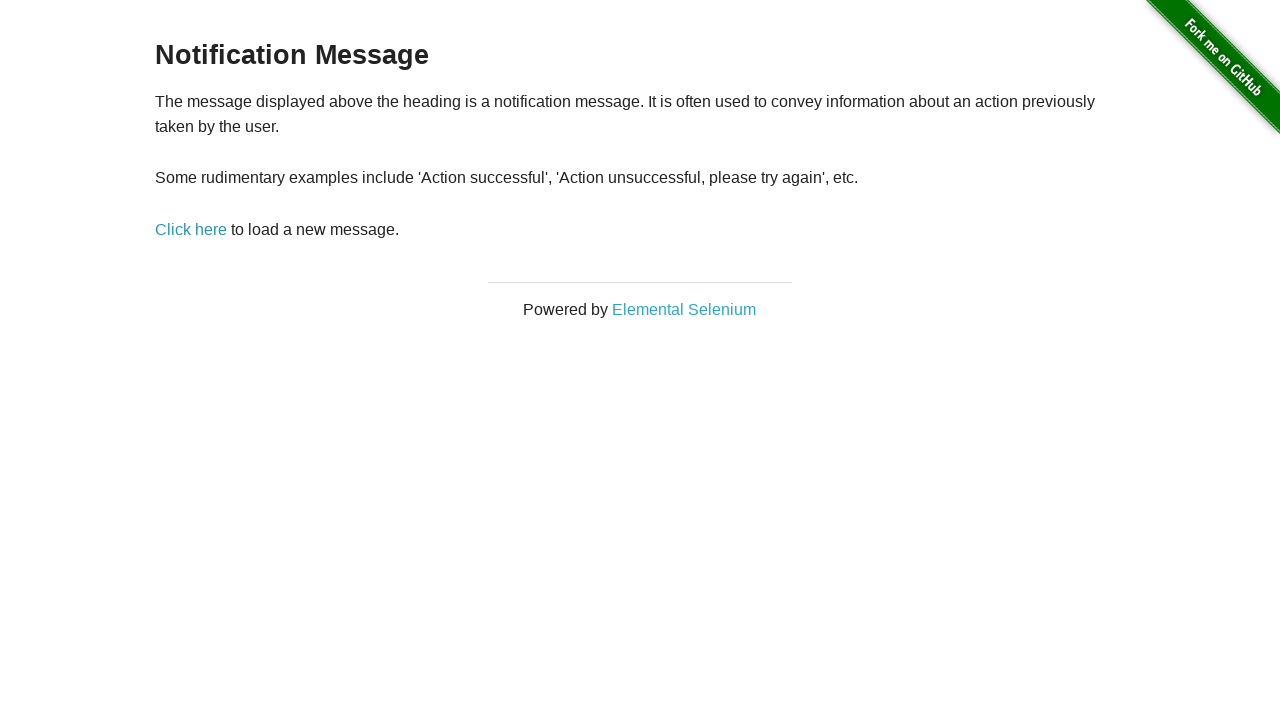

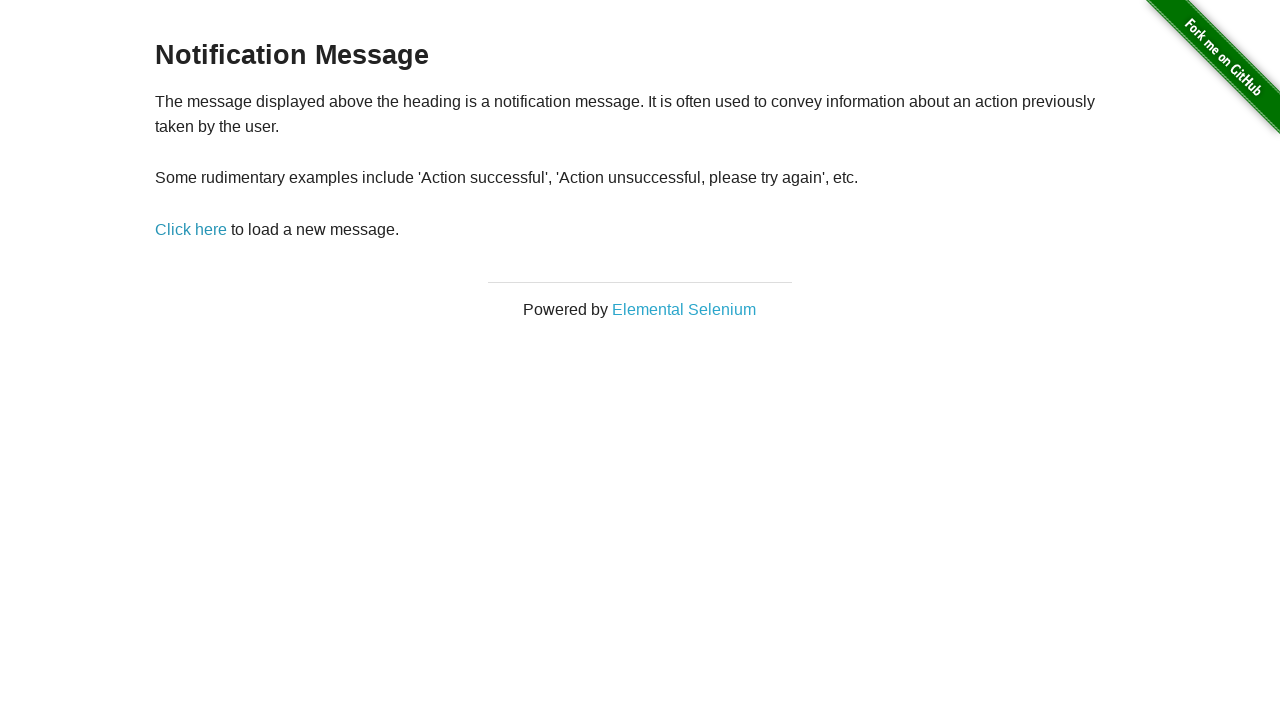